Tests a registration form by filling in first name, last name, and email fields, then submitting and verifying the success message

Starting URL: http://suninjuly.github.io/registration1.html

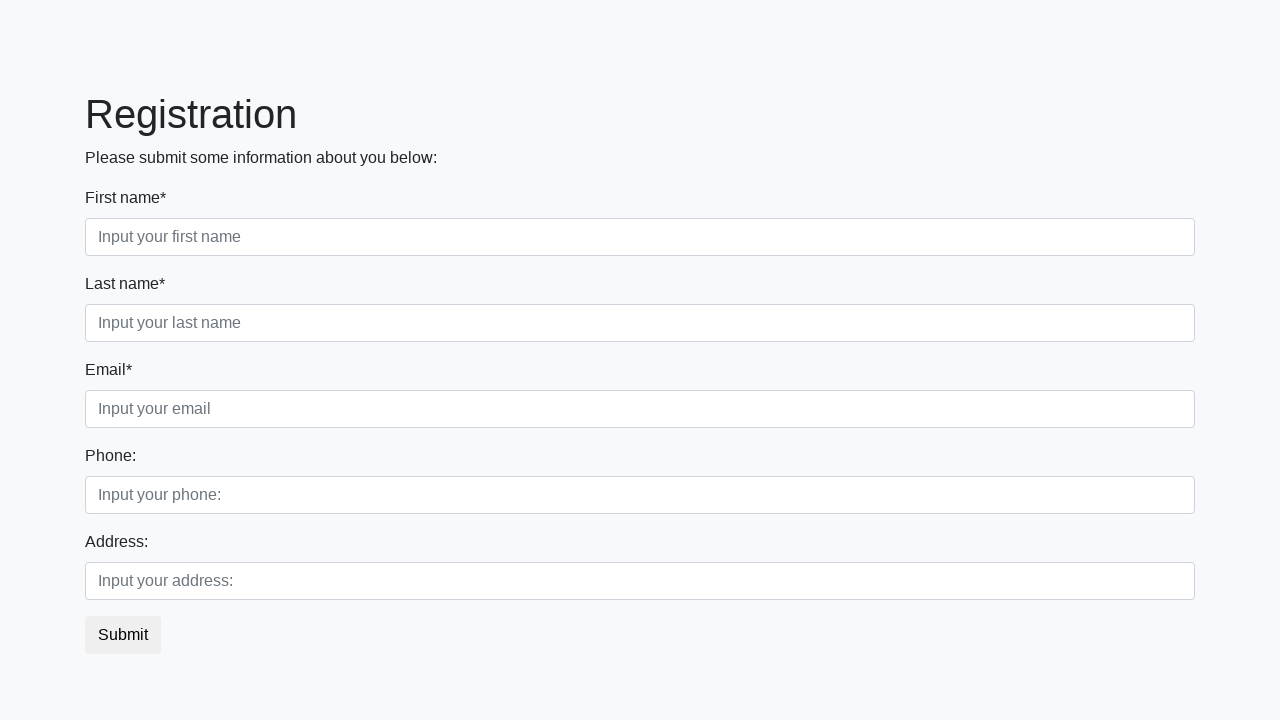

Filled in first name field with 'John' on //input[@placeholder='Input your first name']
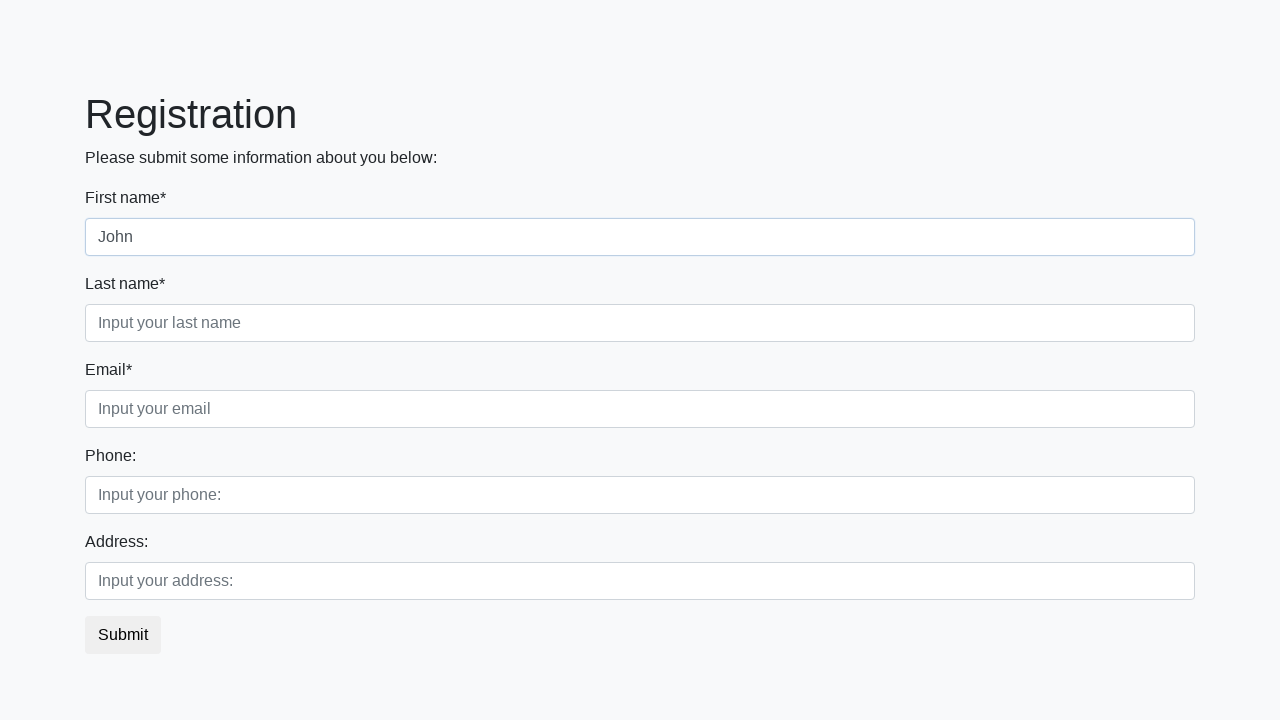

Filled in last name field with 'Smith' on //input[@placeholder='Input your last name']
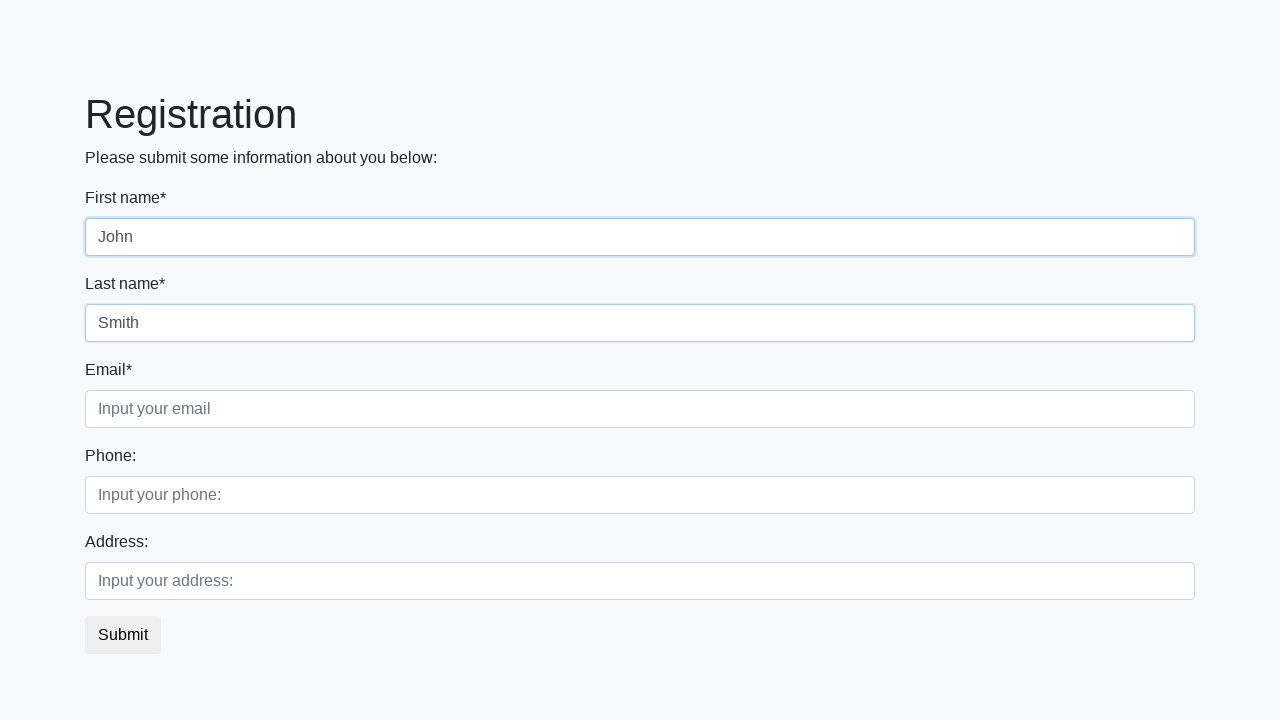

Filled in email field with 'john.smith@example.com' on //input[@placeholder='Input your email']
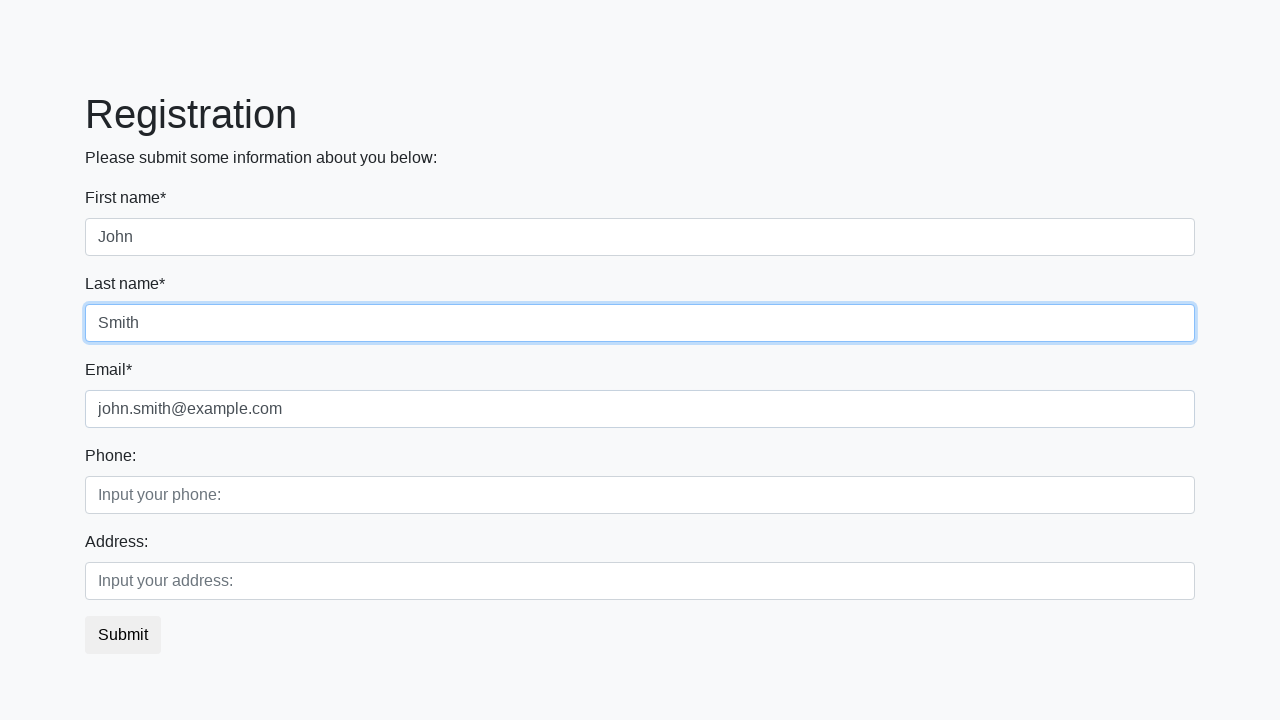

Clicked registration submit button at (123, 635) on button.btn
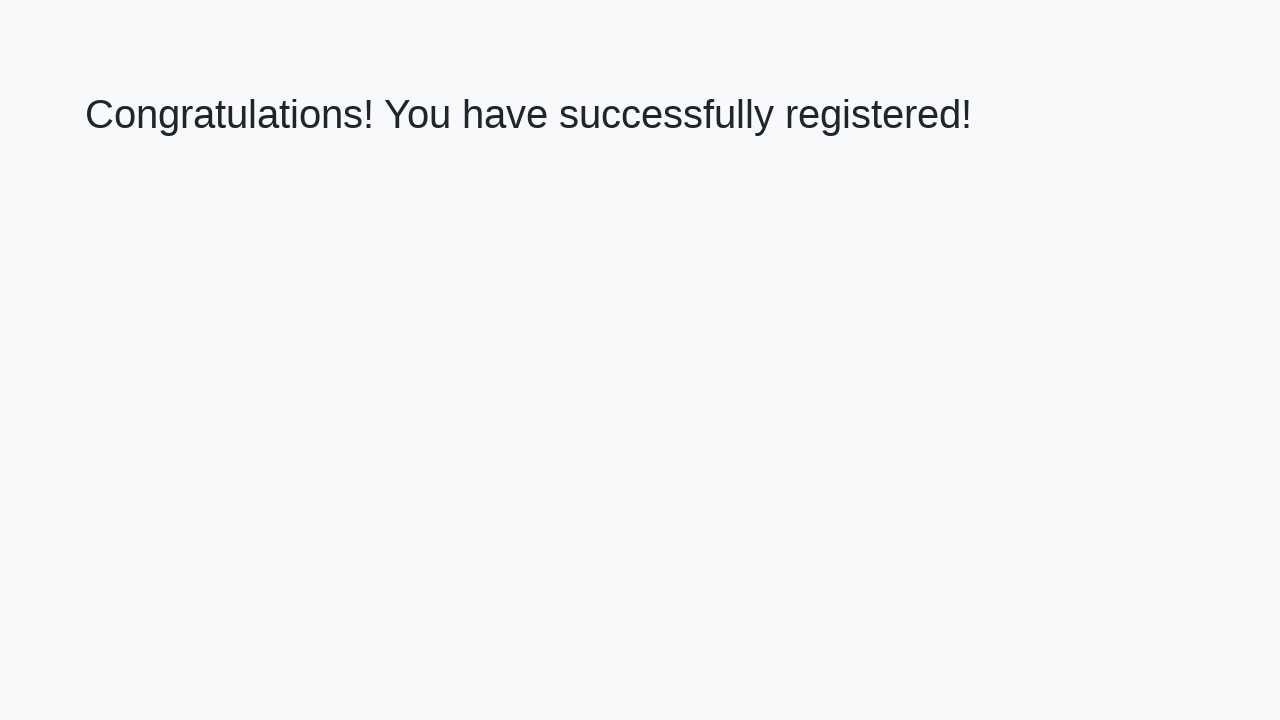

Success message heading loaded
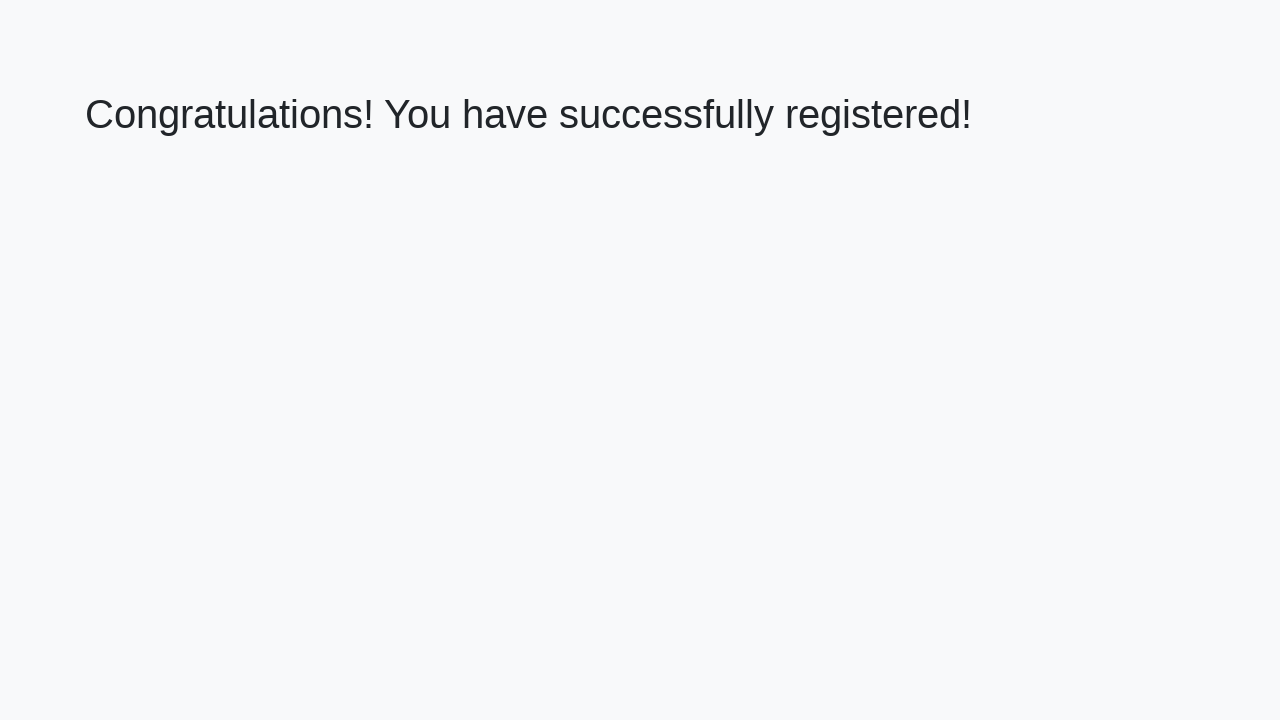

Retrieved success message text: 'Congratulations! You have successfully registered!'
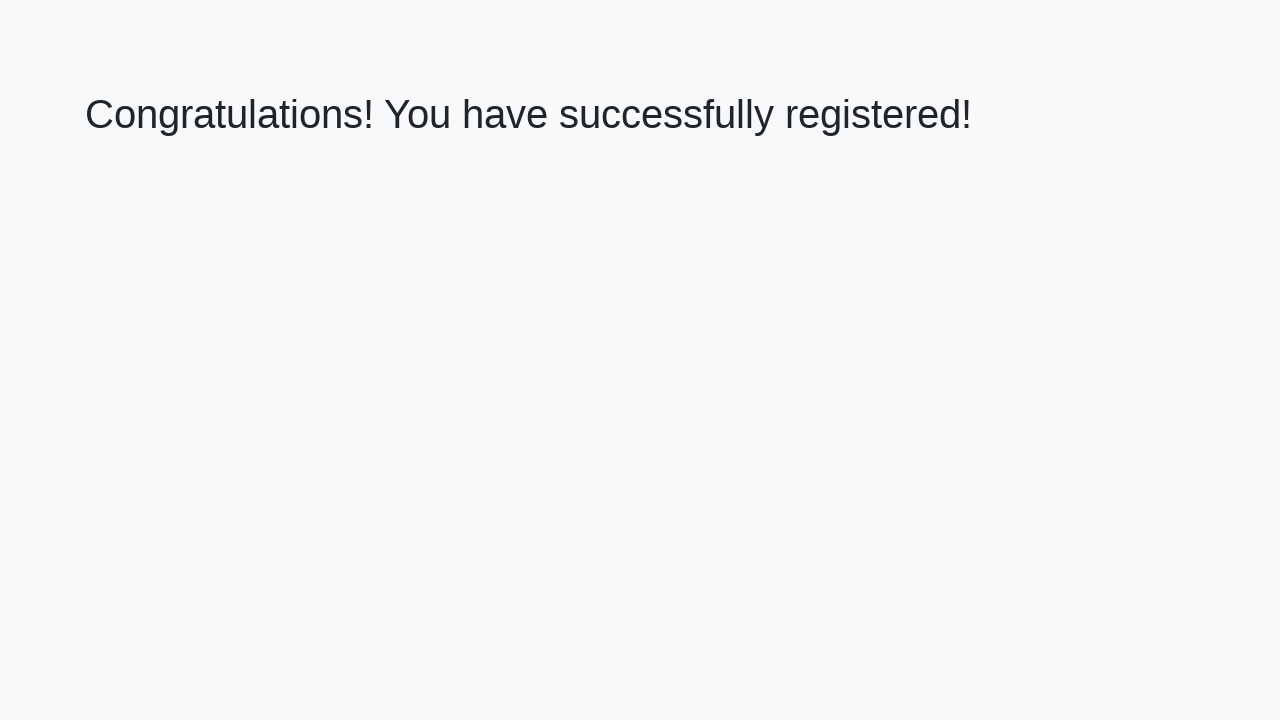

Verified success message matches expected text
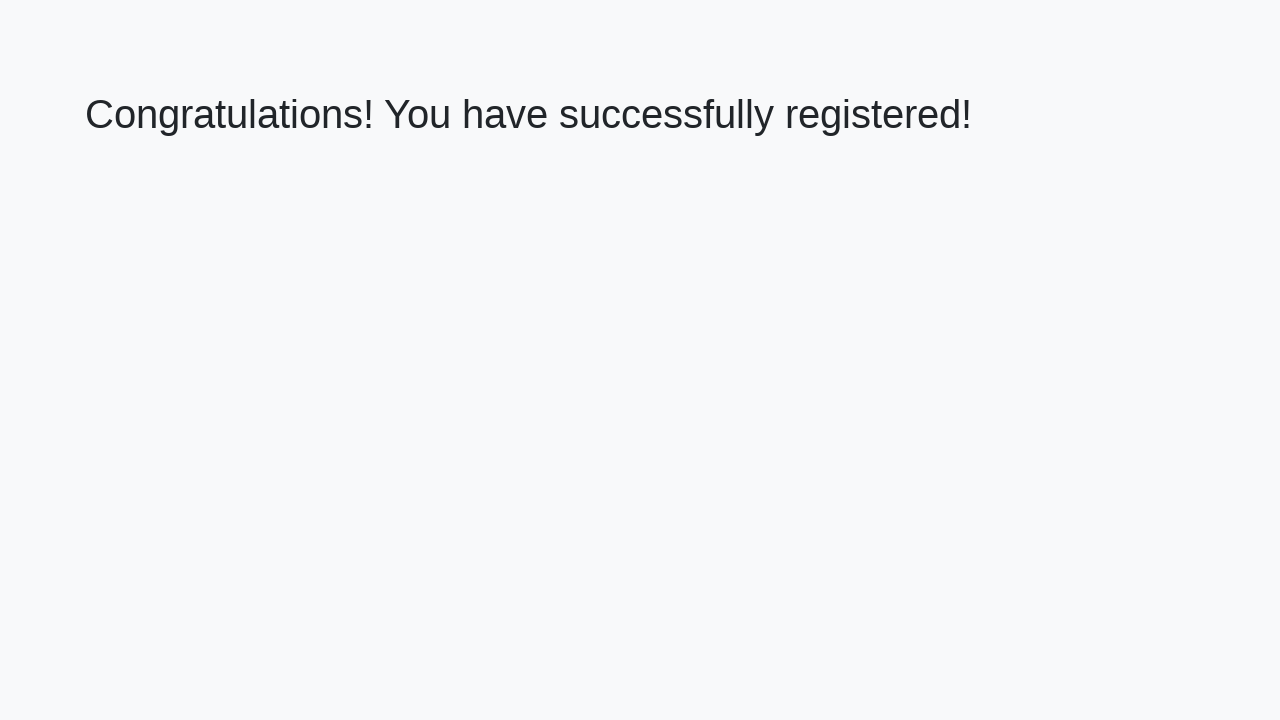

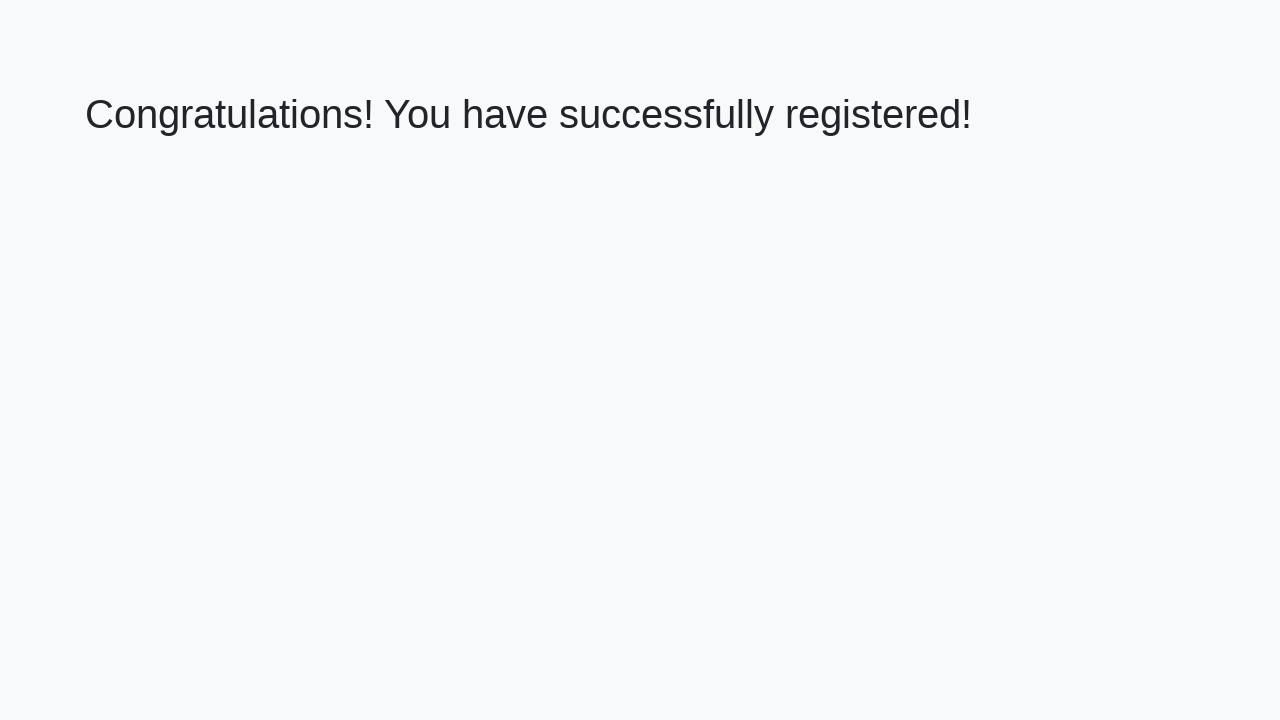